Tests using toggle-all to complete all tasks (some active, some completed) on the Completed filter view.

Starting URL: https://todomvc4tasj.herokuapp.com/

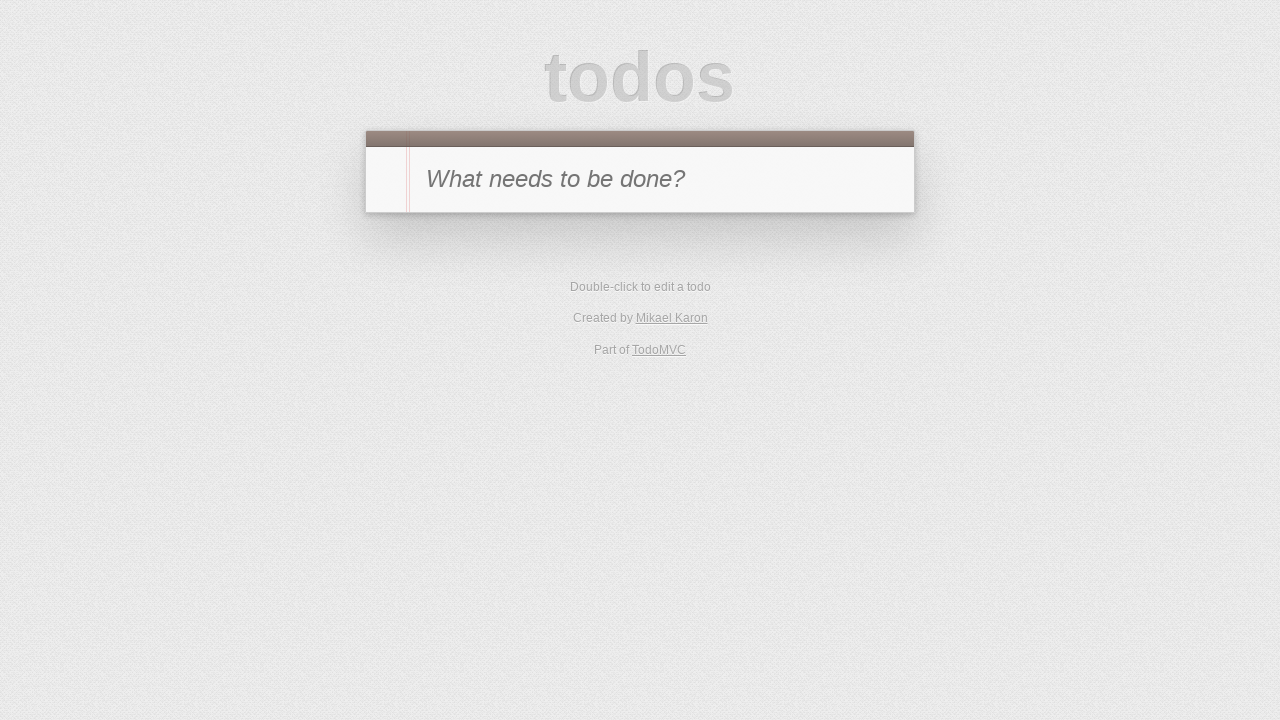

Set localStorage with two active tasks and one completed task
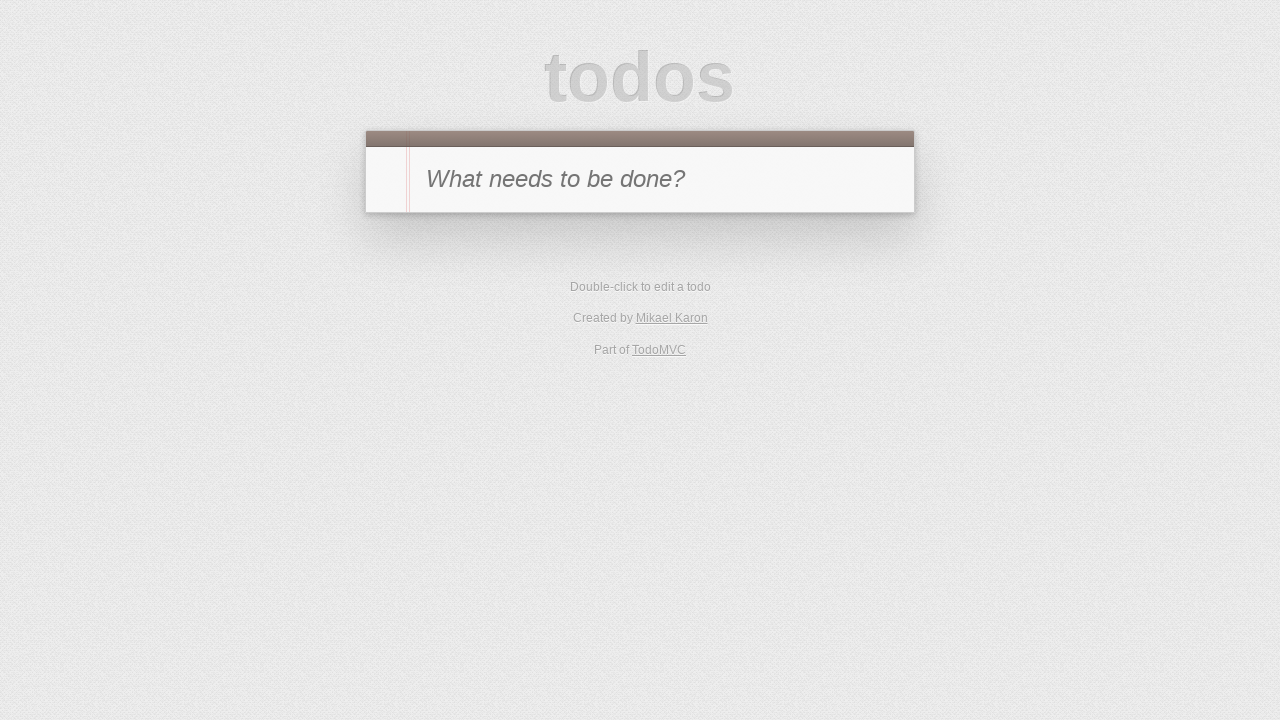

Reloaded page to apply localStorage changes
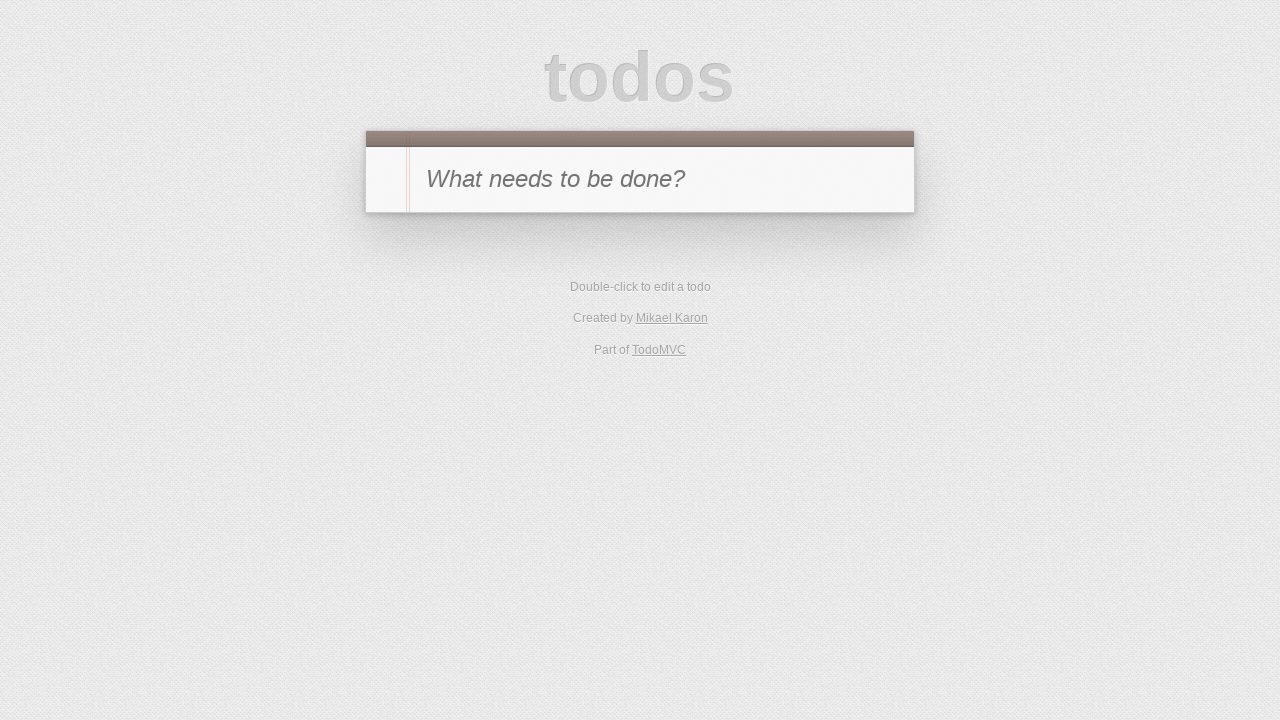

Clicked Completed filter to view only completed tasks at (676, 411) on text=Completed
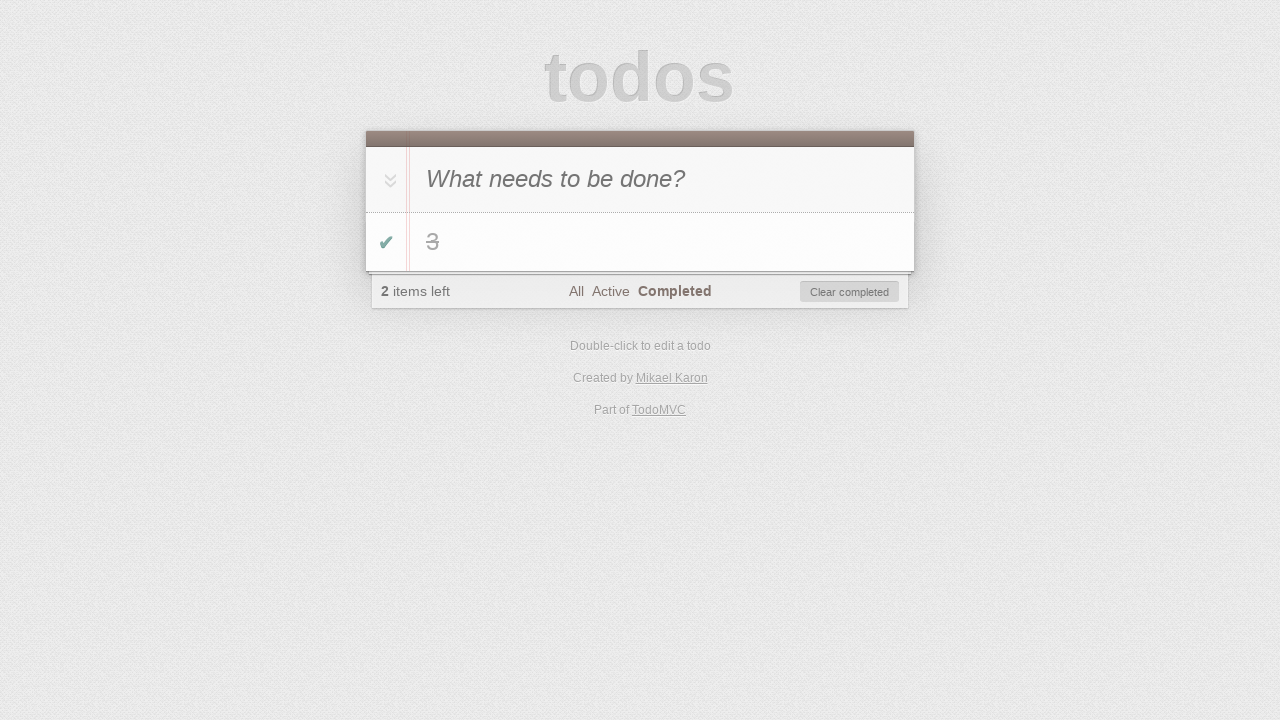

Clicked toggle-all checkbox to complete all remaining active tasks at (388, 180) on #toggle-all
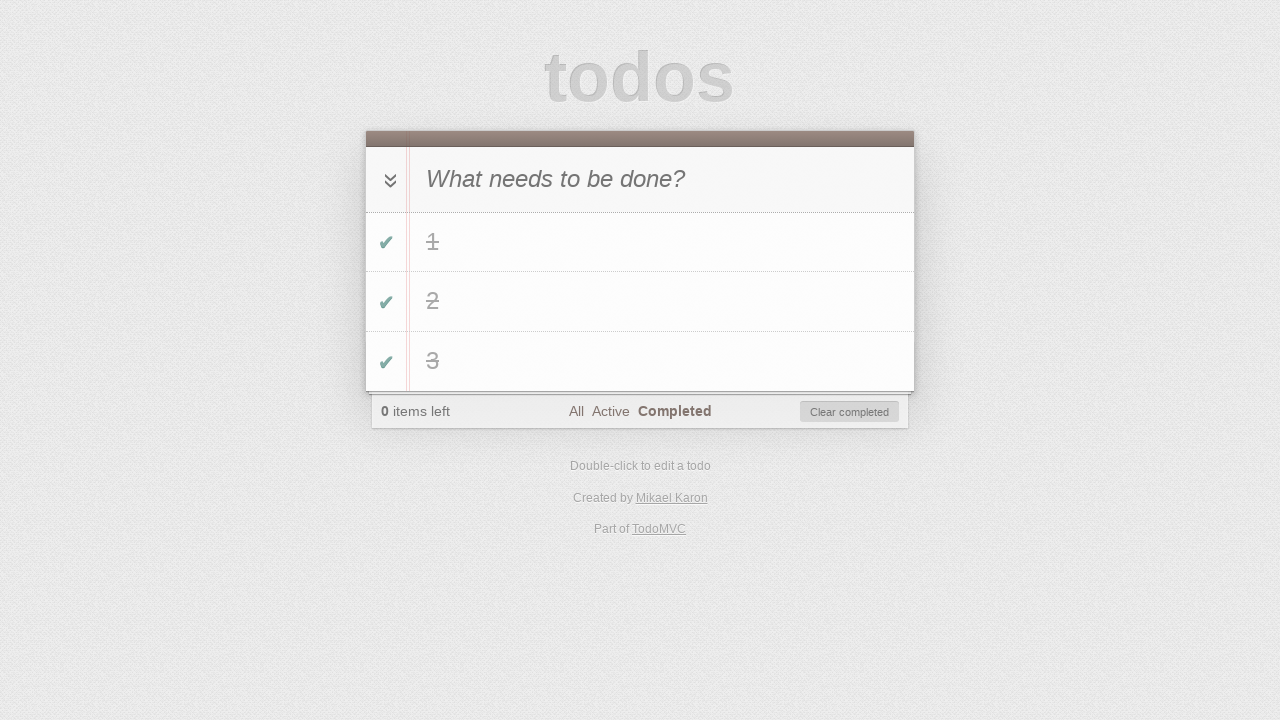

Verified task '1' is visible in the todo list
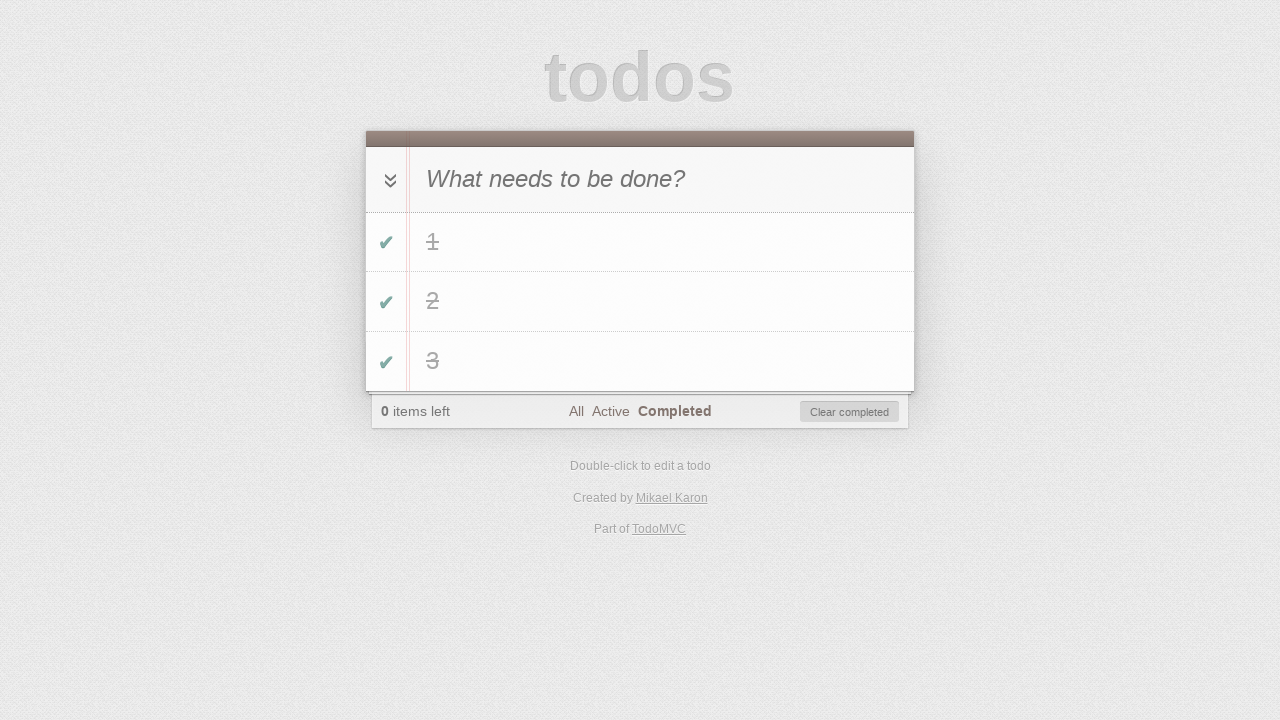

Verified task '2' is visible in the todo list
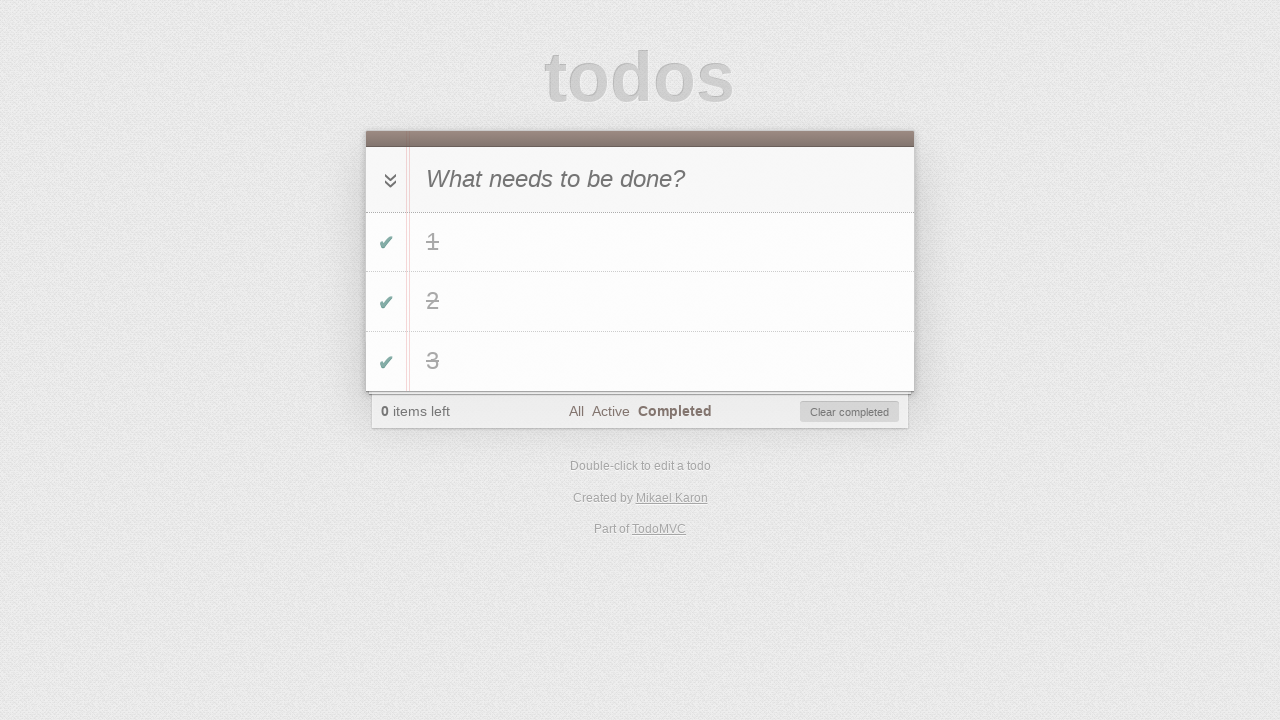

Verified task '3' is visible in the todo list
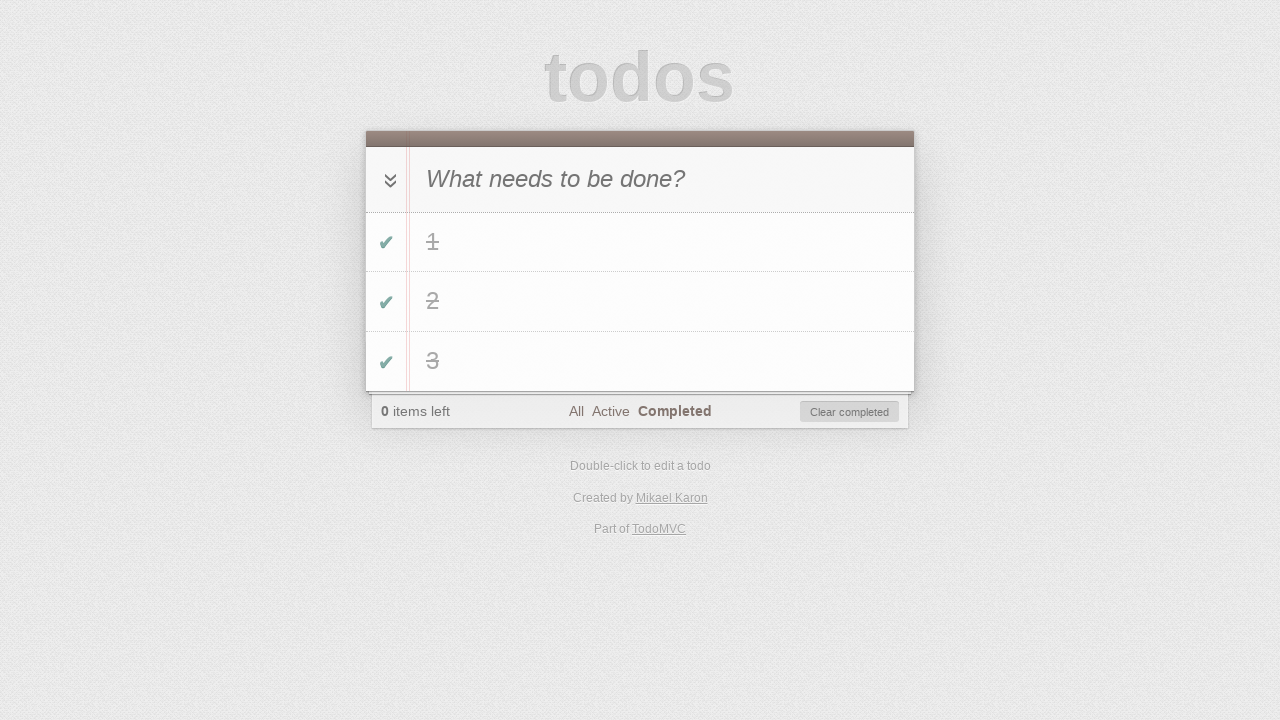

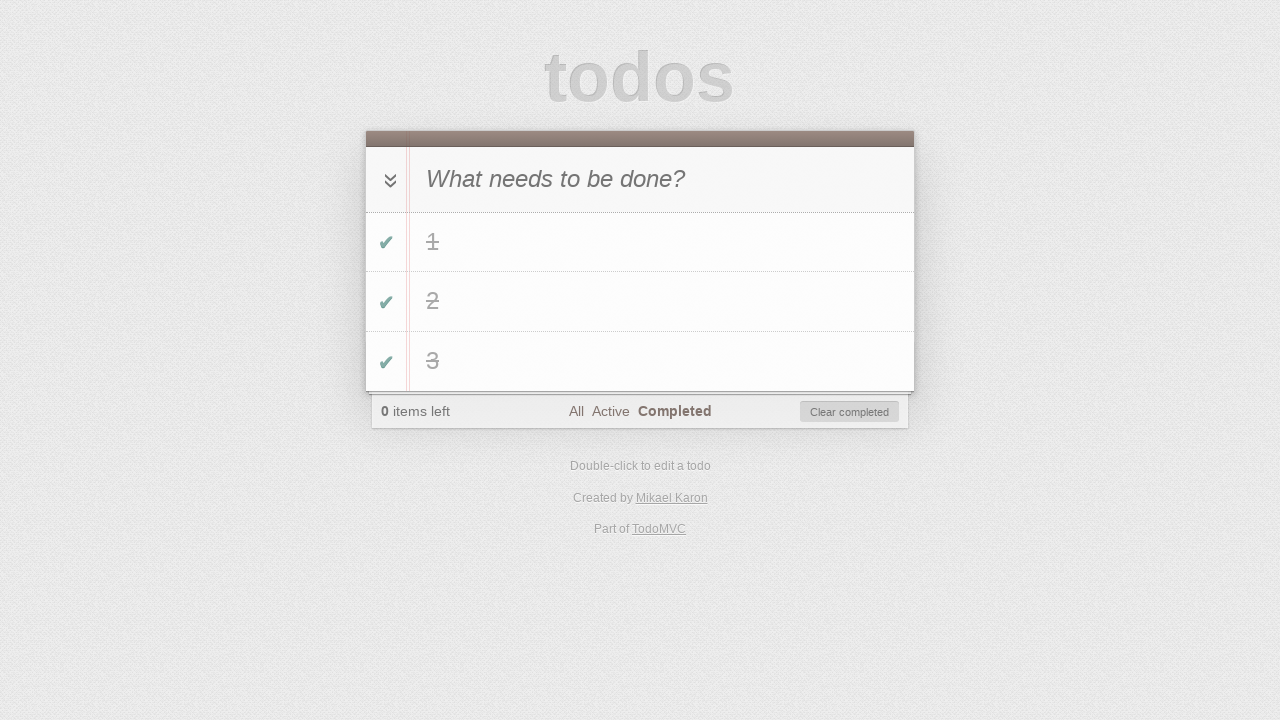